Tests keyboard actions by typing text with the Shift key held down to produce capital letters, then typing without Shift to produce lowercase letters in an autocomplete input field.

Starting URL: https://demoqa.com/auto-complete

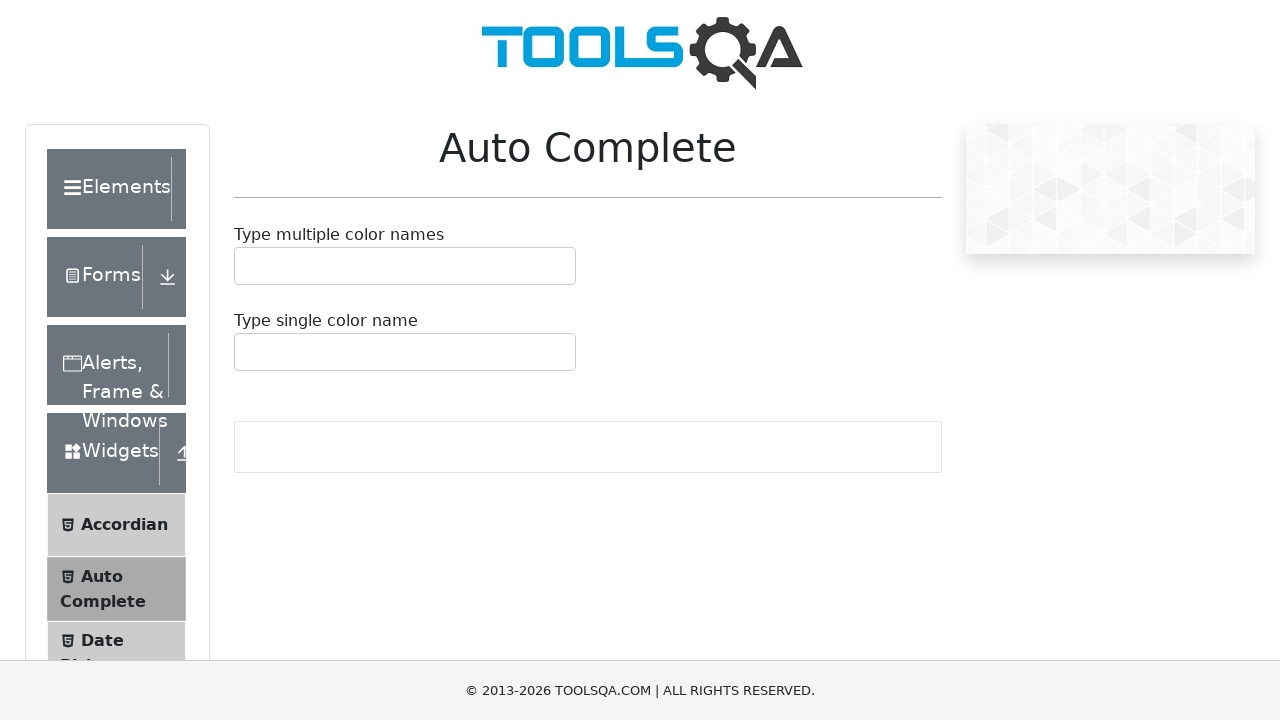

Clicked on the autocomplete input field at (247, 266) on #autoCompleteMultipleInput
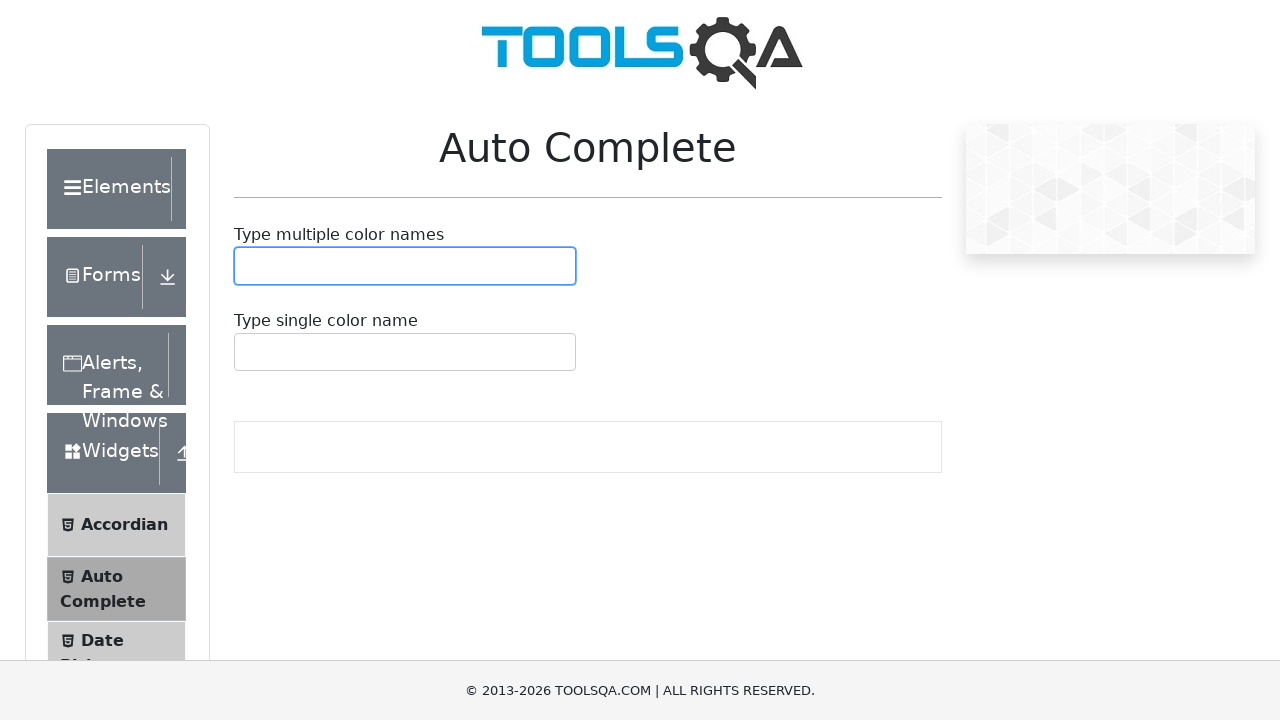

Pressed Shift key down to enable capital letters
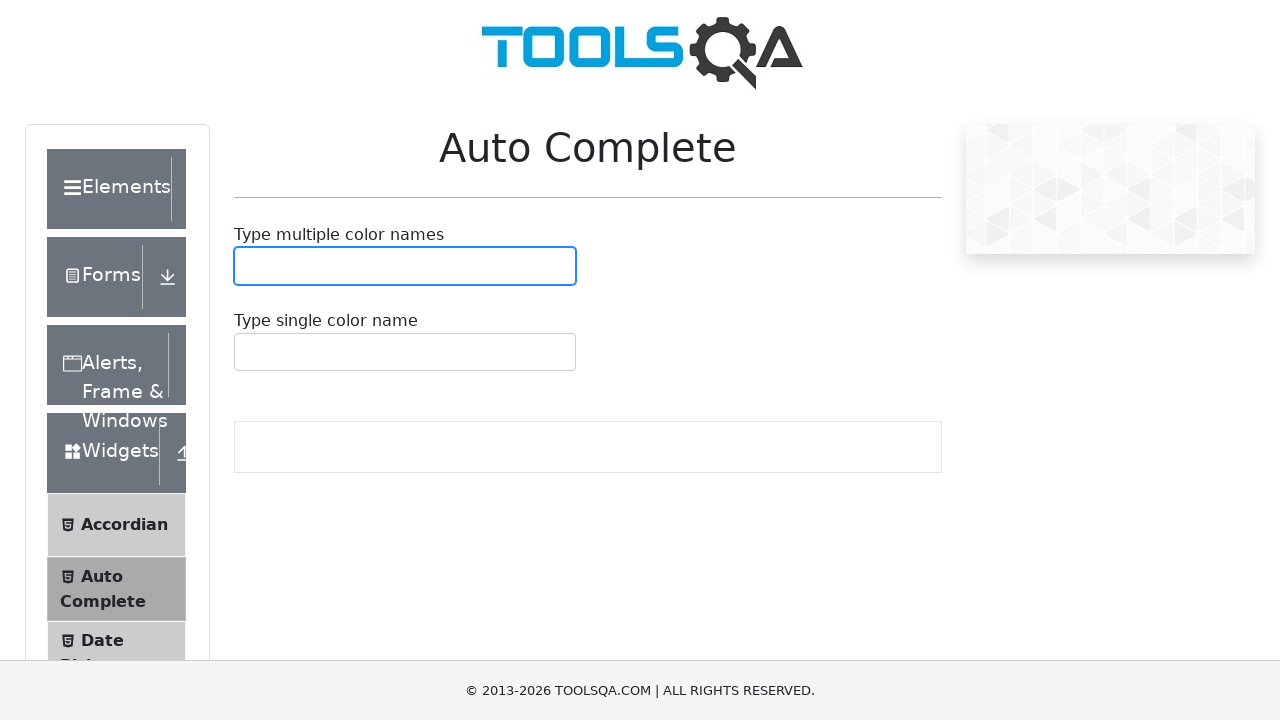

Typed 'hello' with Shift held down to produce 'HELLO'
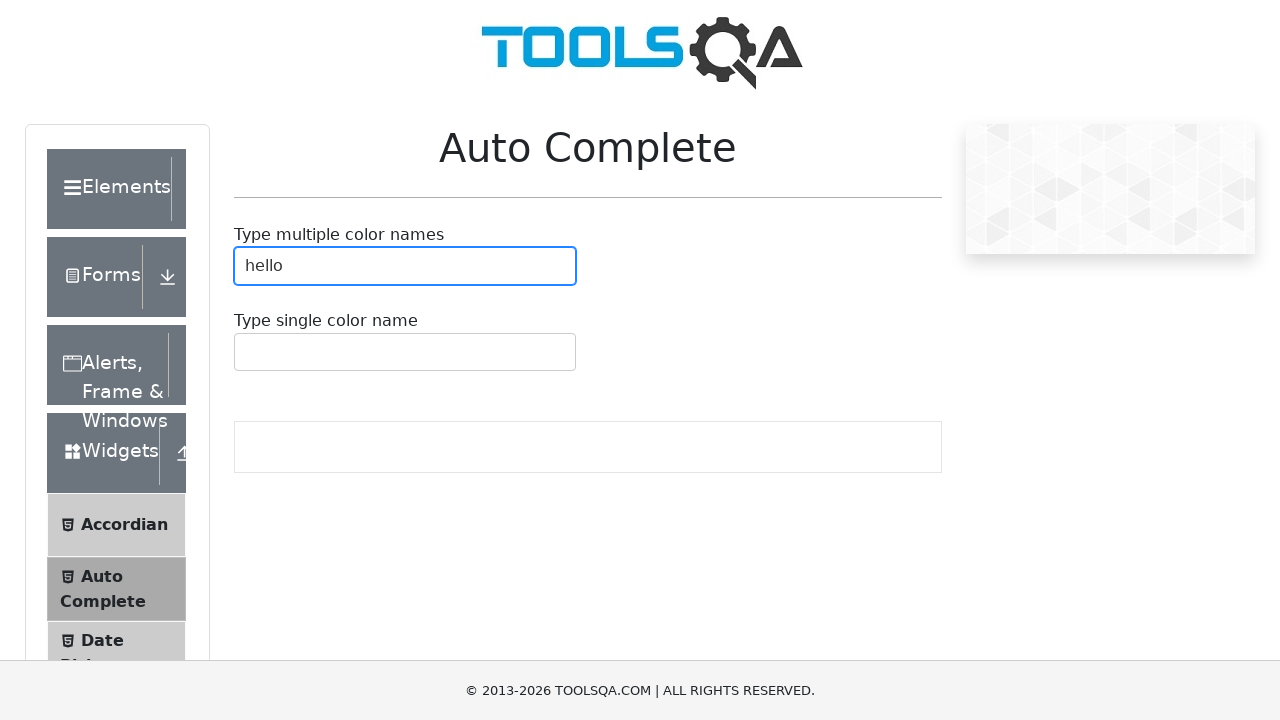

Released Shift key
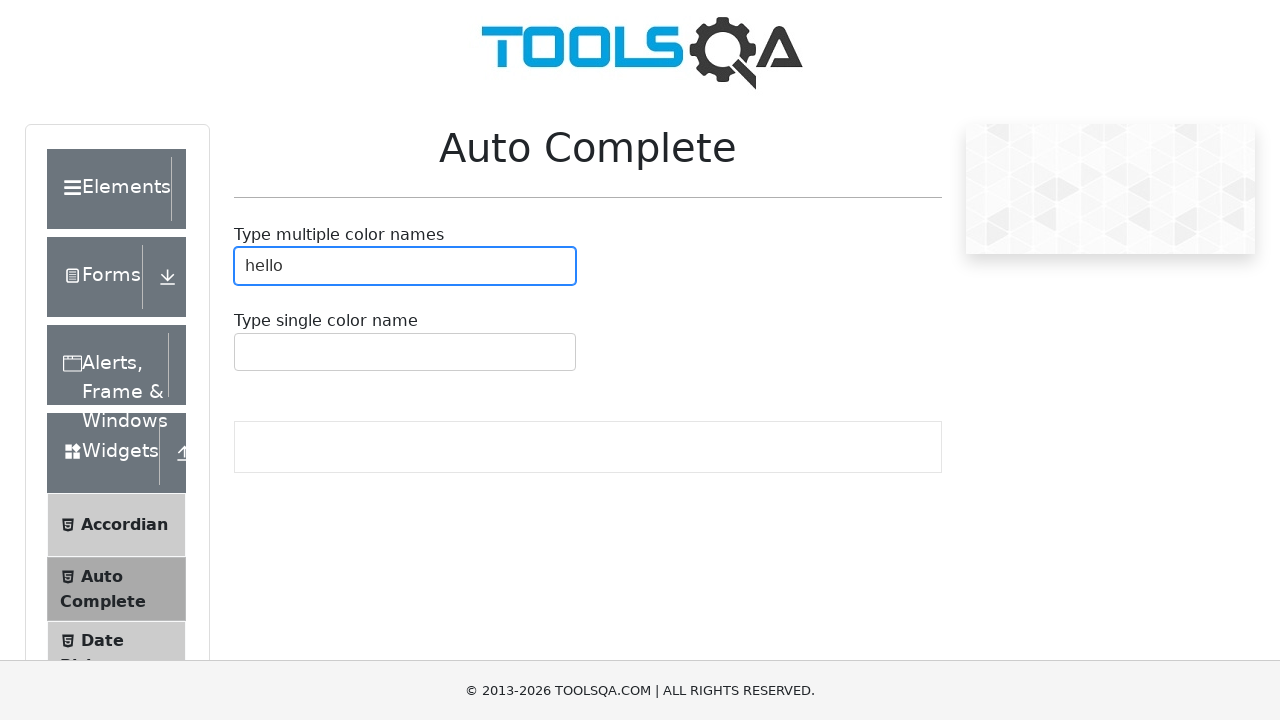

Typed 'hello' in lowercase without Shift
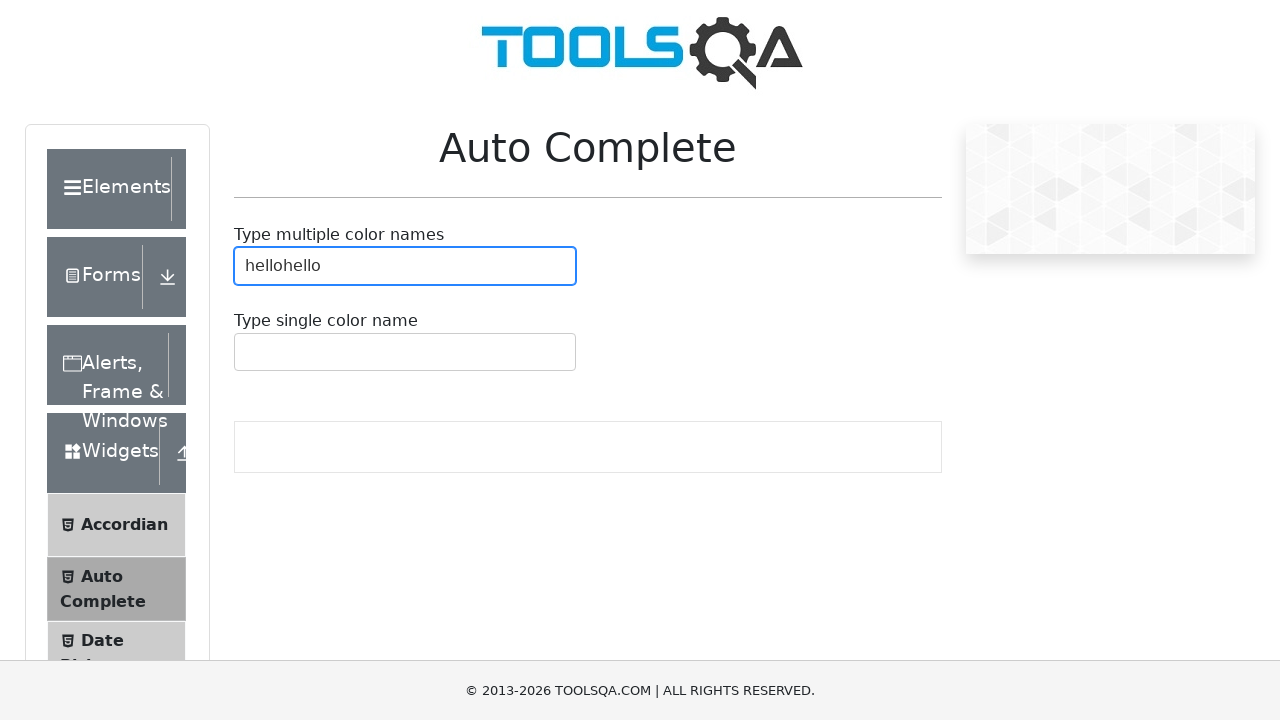

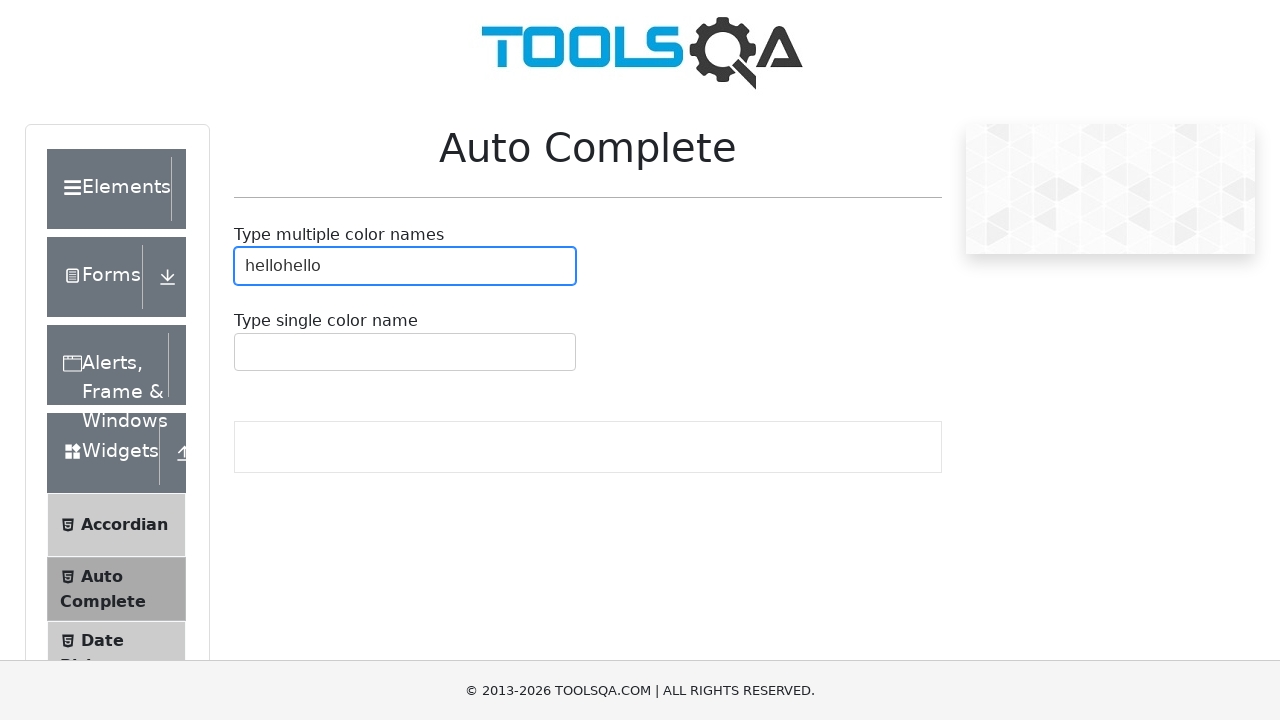